Tests drag and drop functionality by dragging column A to column B and verifying the elements have swapped positions

Starting URL: https://the-internet.herokuapp.com/drag_and_drop

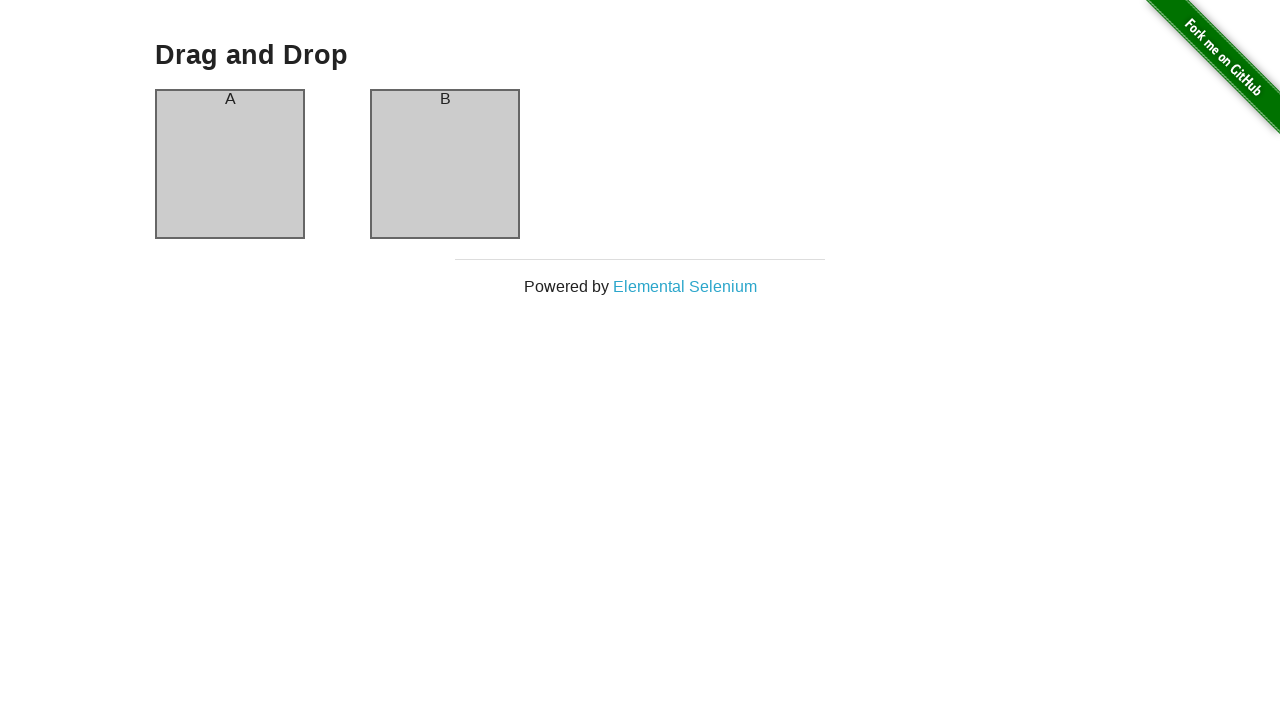

Located column A element for drag and drop
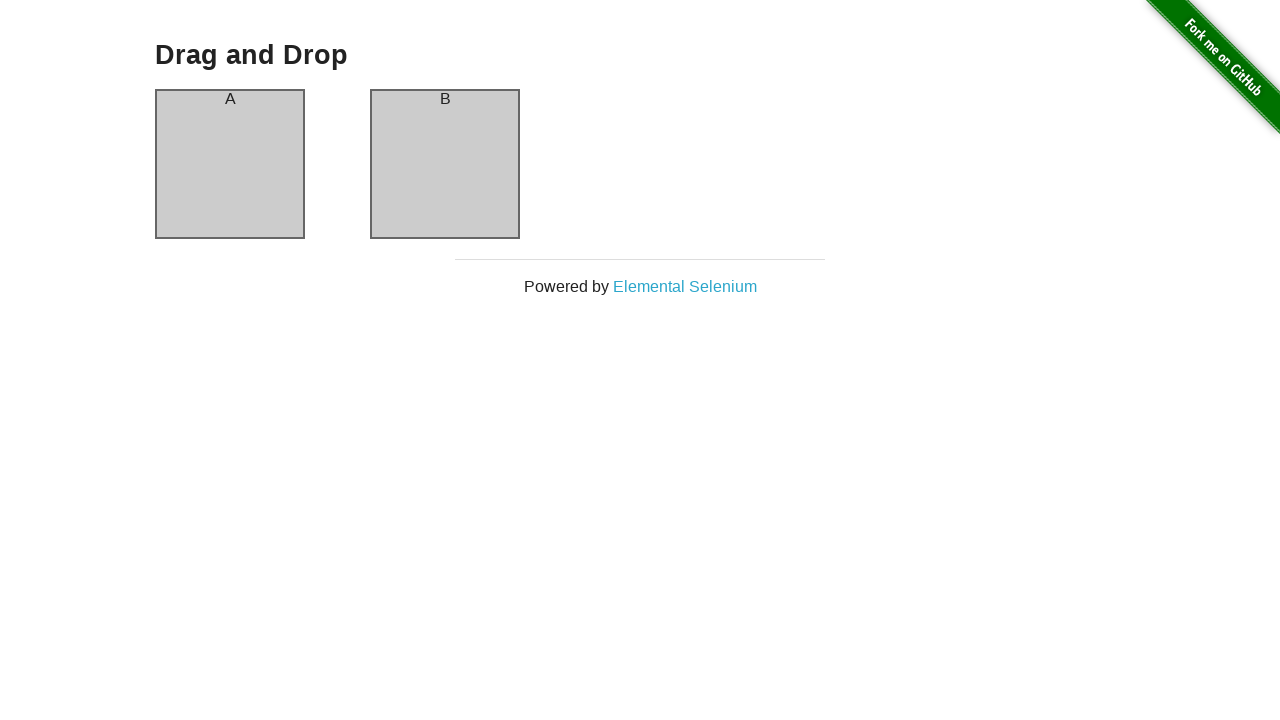

Located column B element as drag and drop target
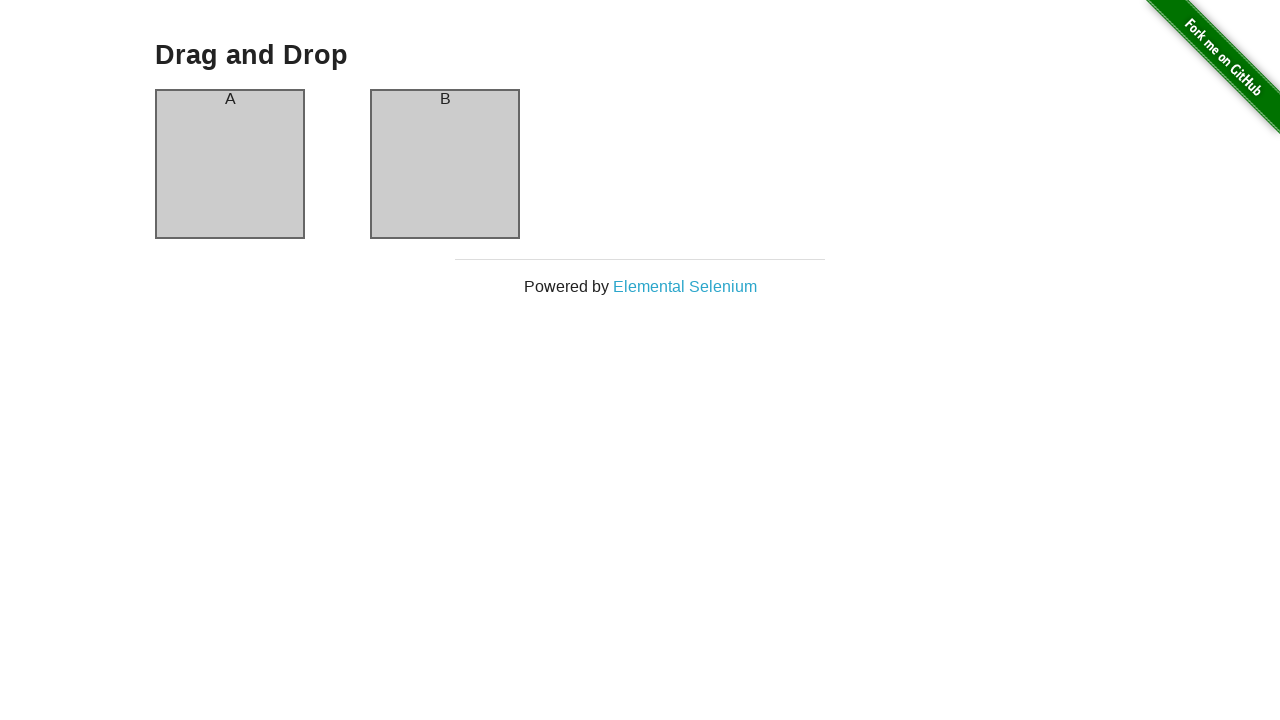

Retrieved bounding box coordinates for column A
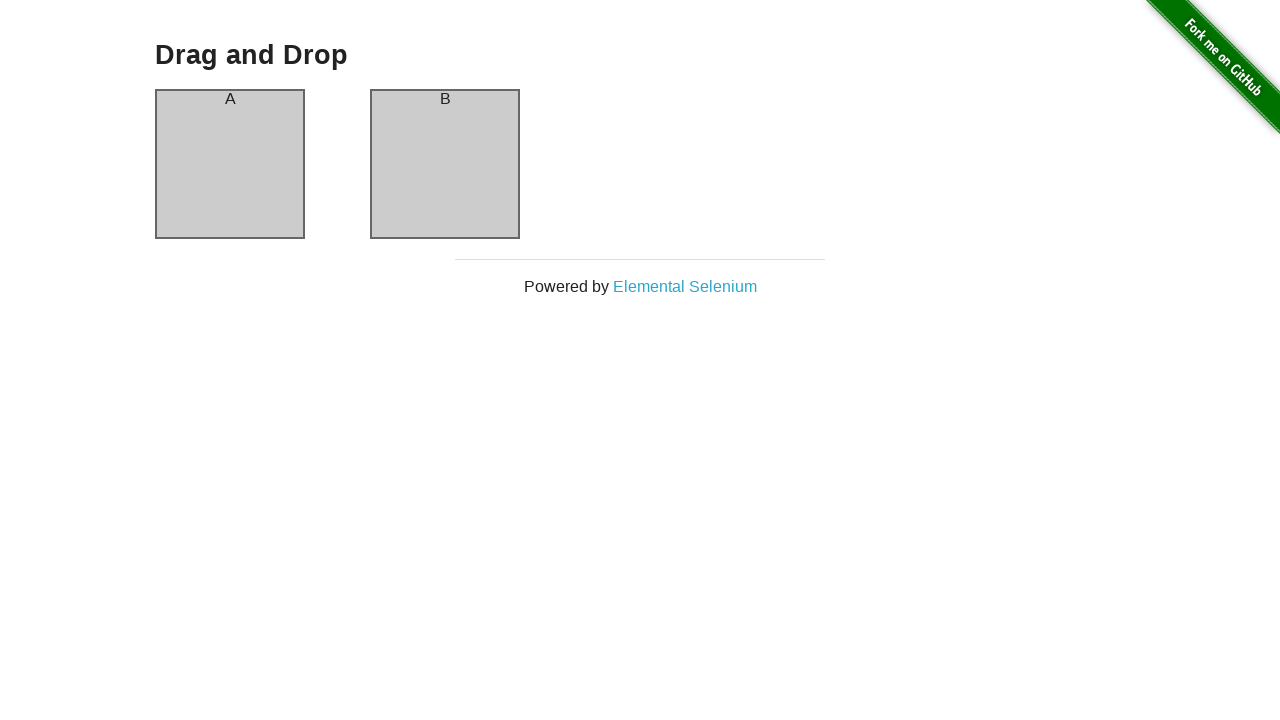

Retrieved bounding box coordinates for column B
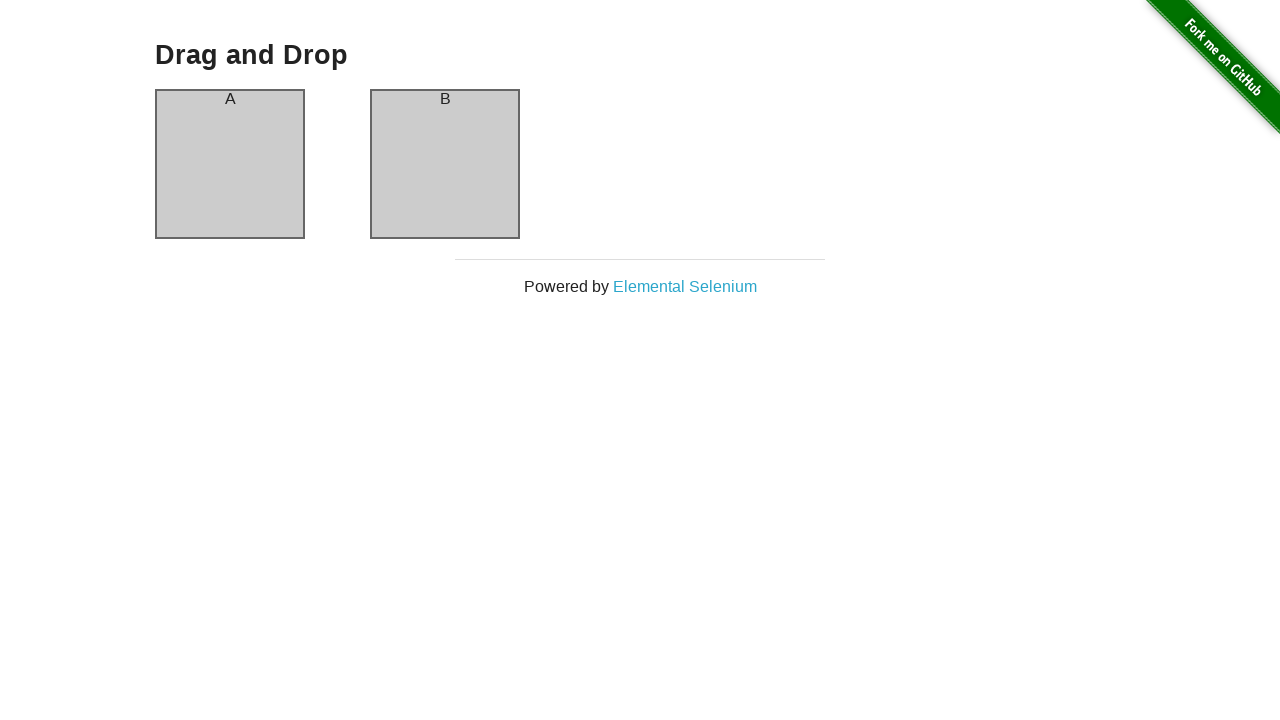

Moved mouse to center of column A at (230, 164)
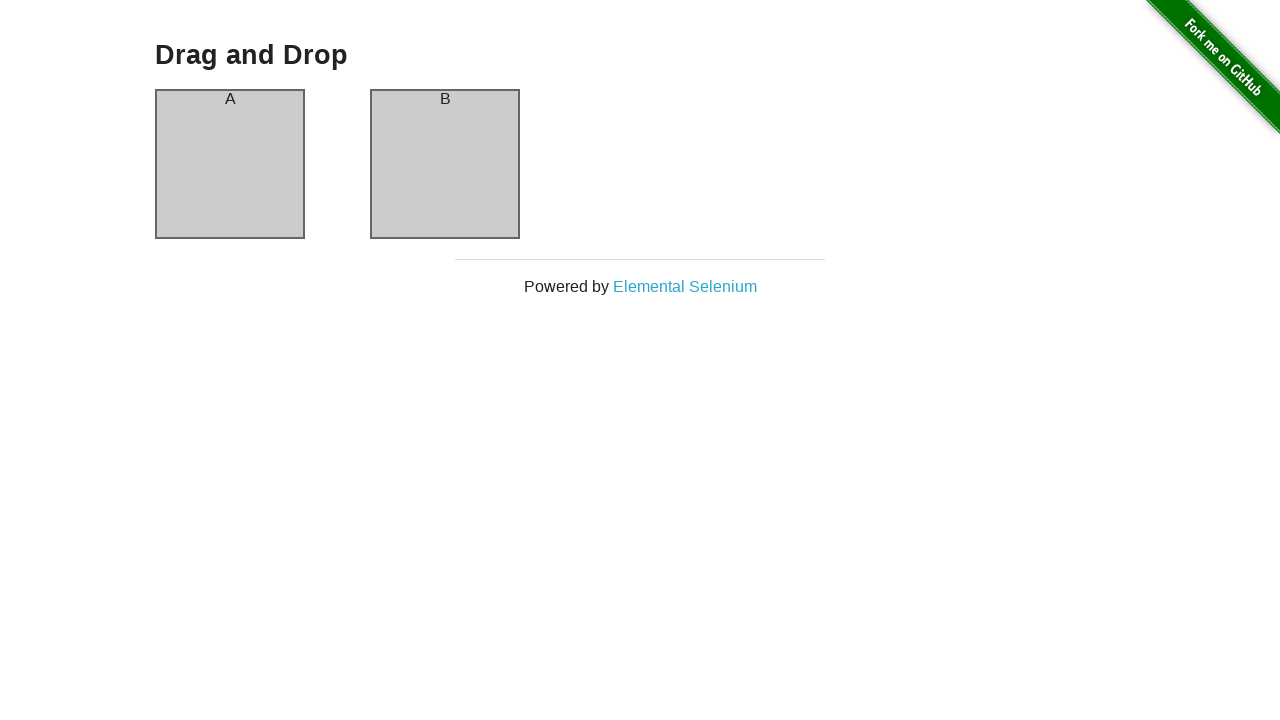

Pressed mouse button down on column A at (230, 164)
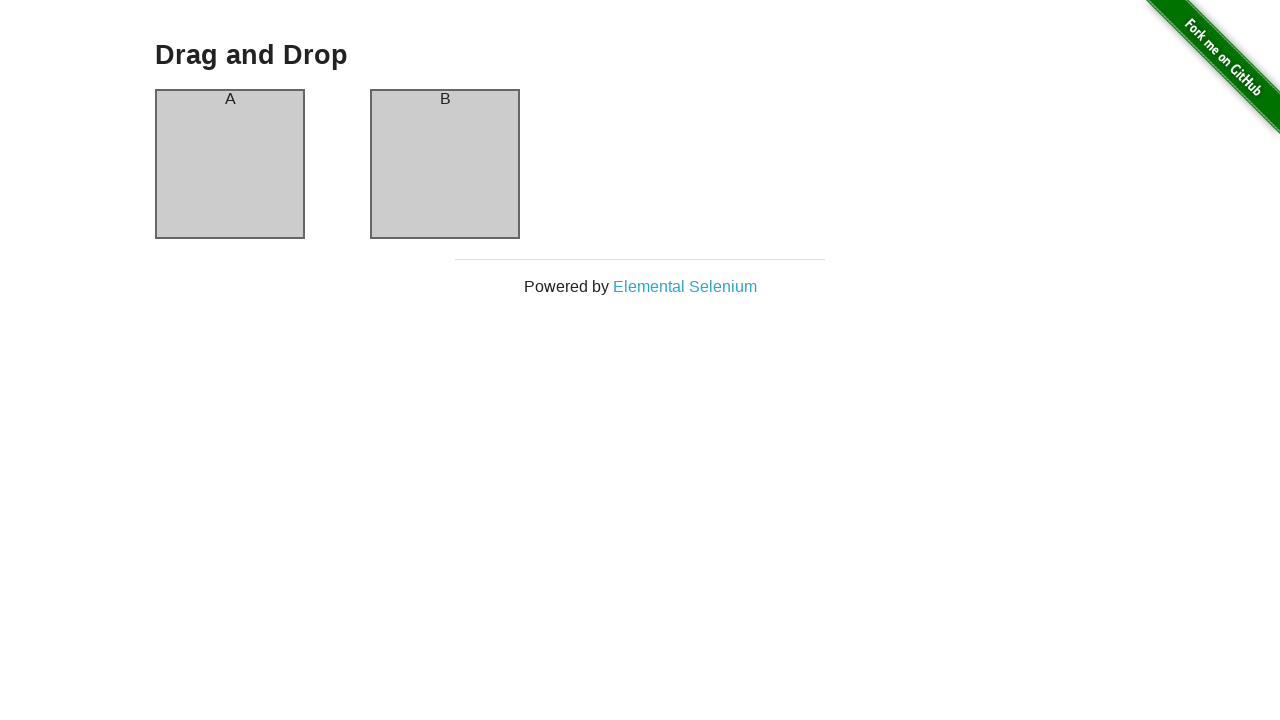

Dragged mouse to center of column B at (445, 164)
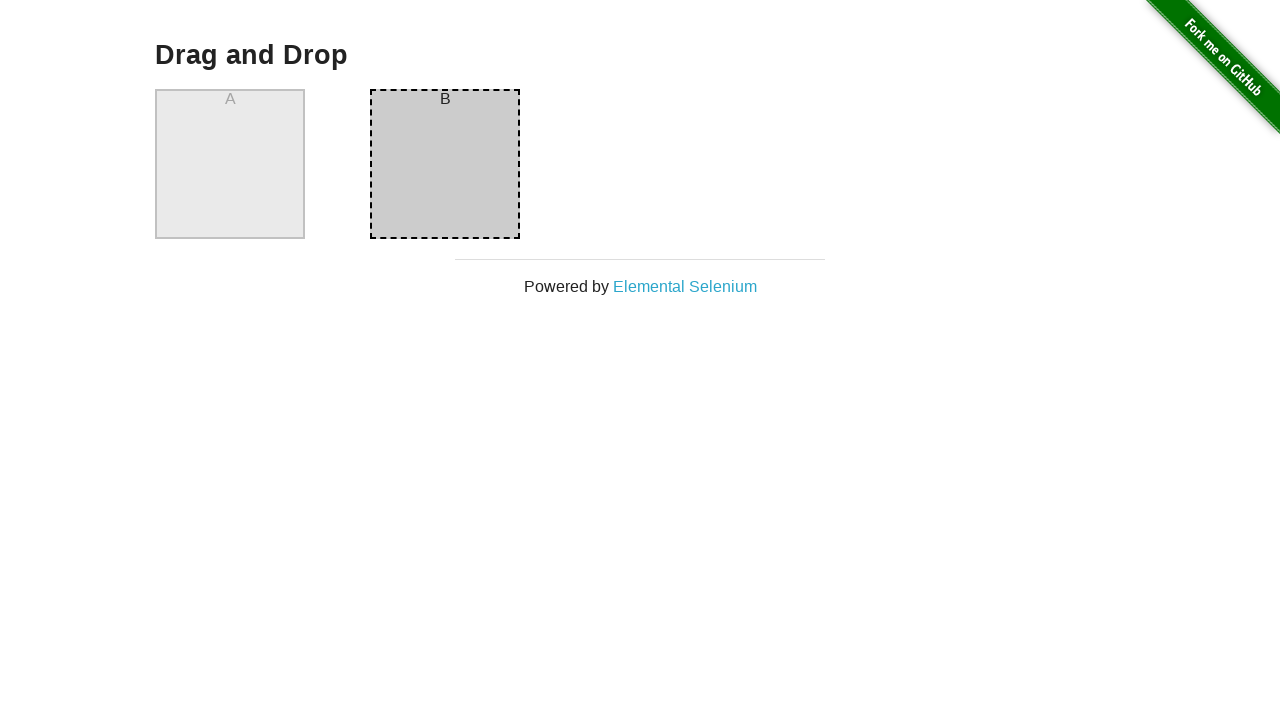

Released mouse button to complete drag and drop at (445, 164)
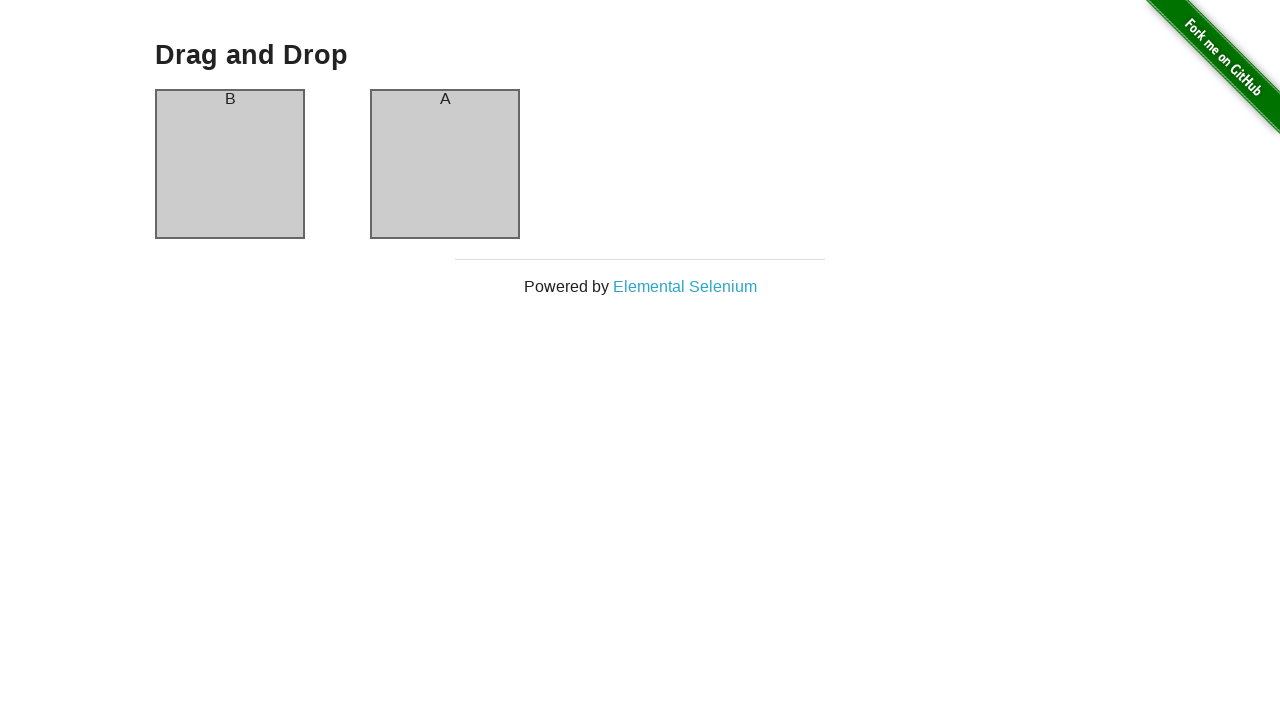

Waited for drag and drop animation to complete
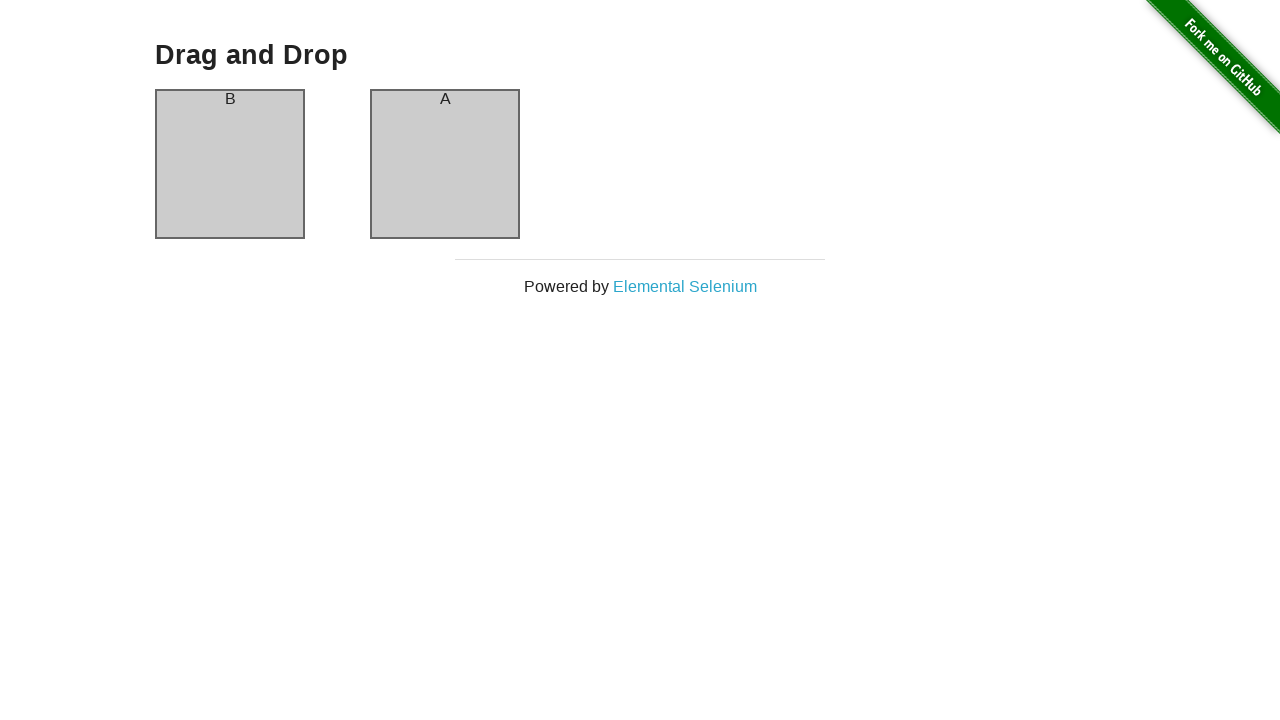

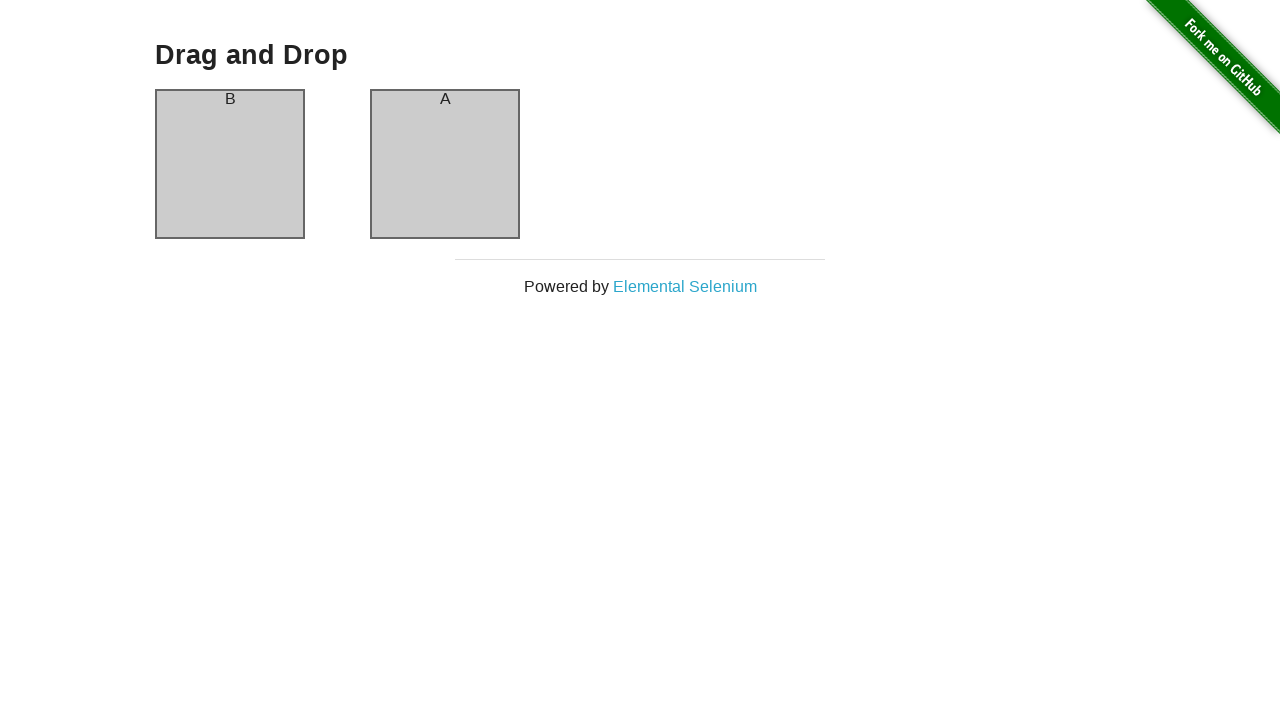